Navigates to the IXL UK website, maximizes the window, and clicks on the "Analytics" link in the navigation

Starting URL: https://uk.ixl.com/

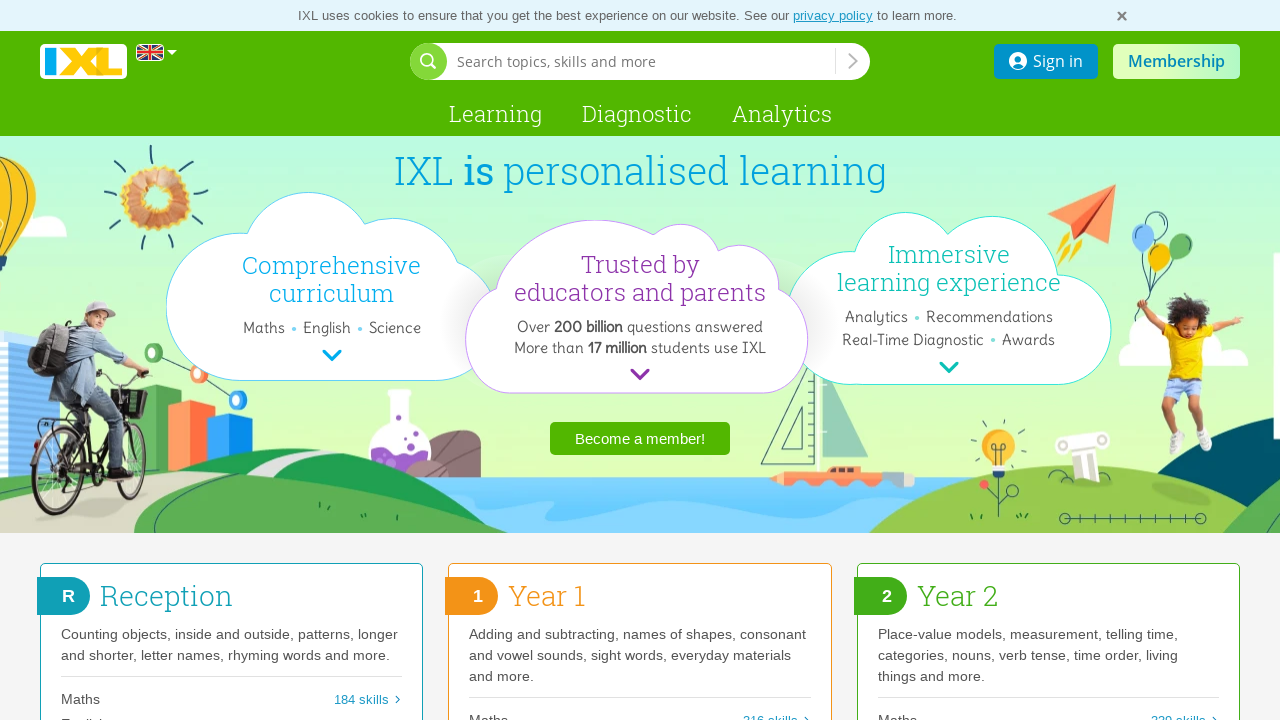

Navigated to IXL UK website at https://uk.ixl.com/
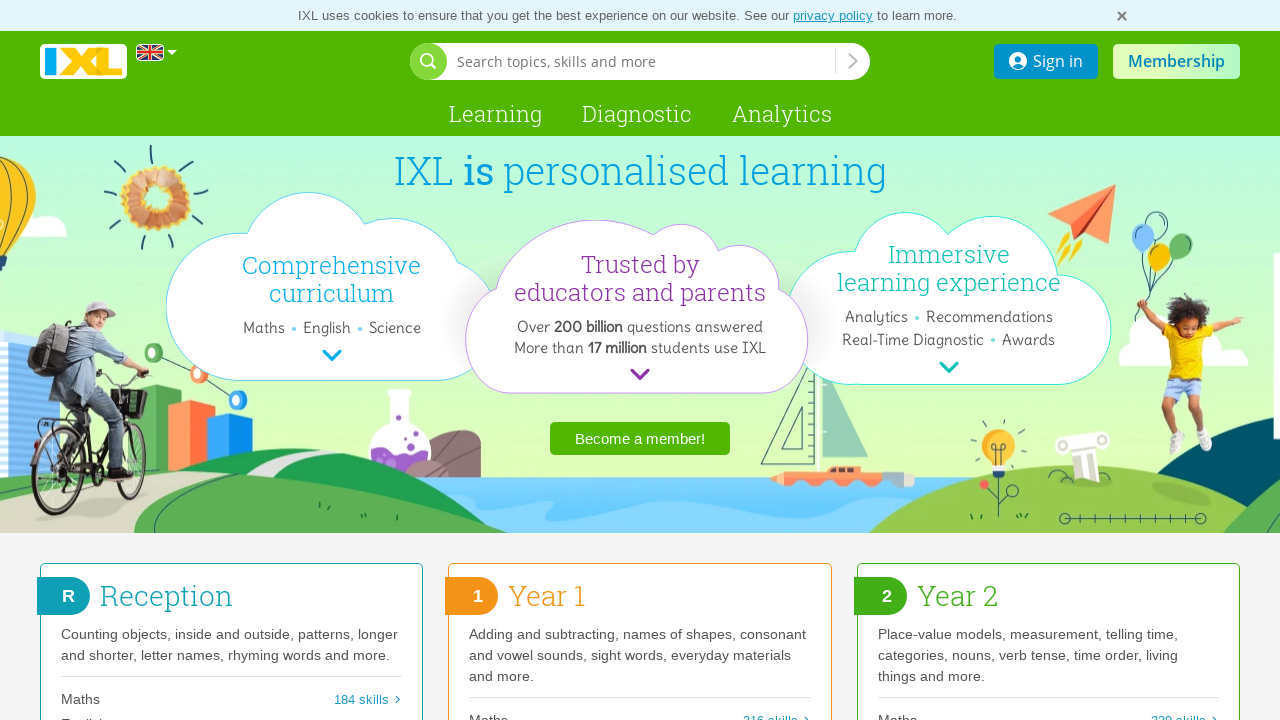

Maximized browser window to 1920x1080
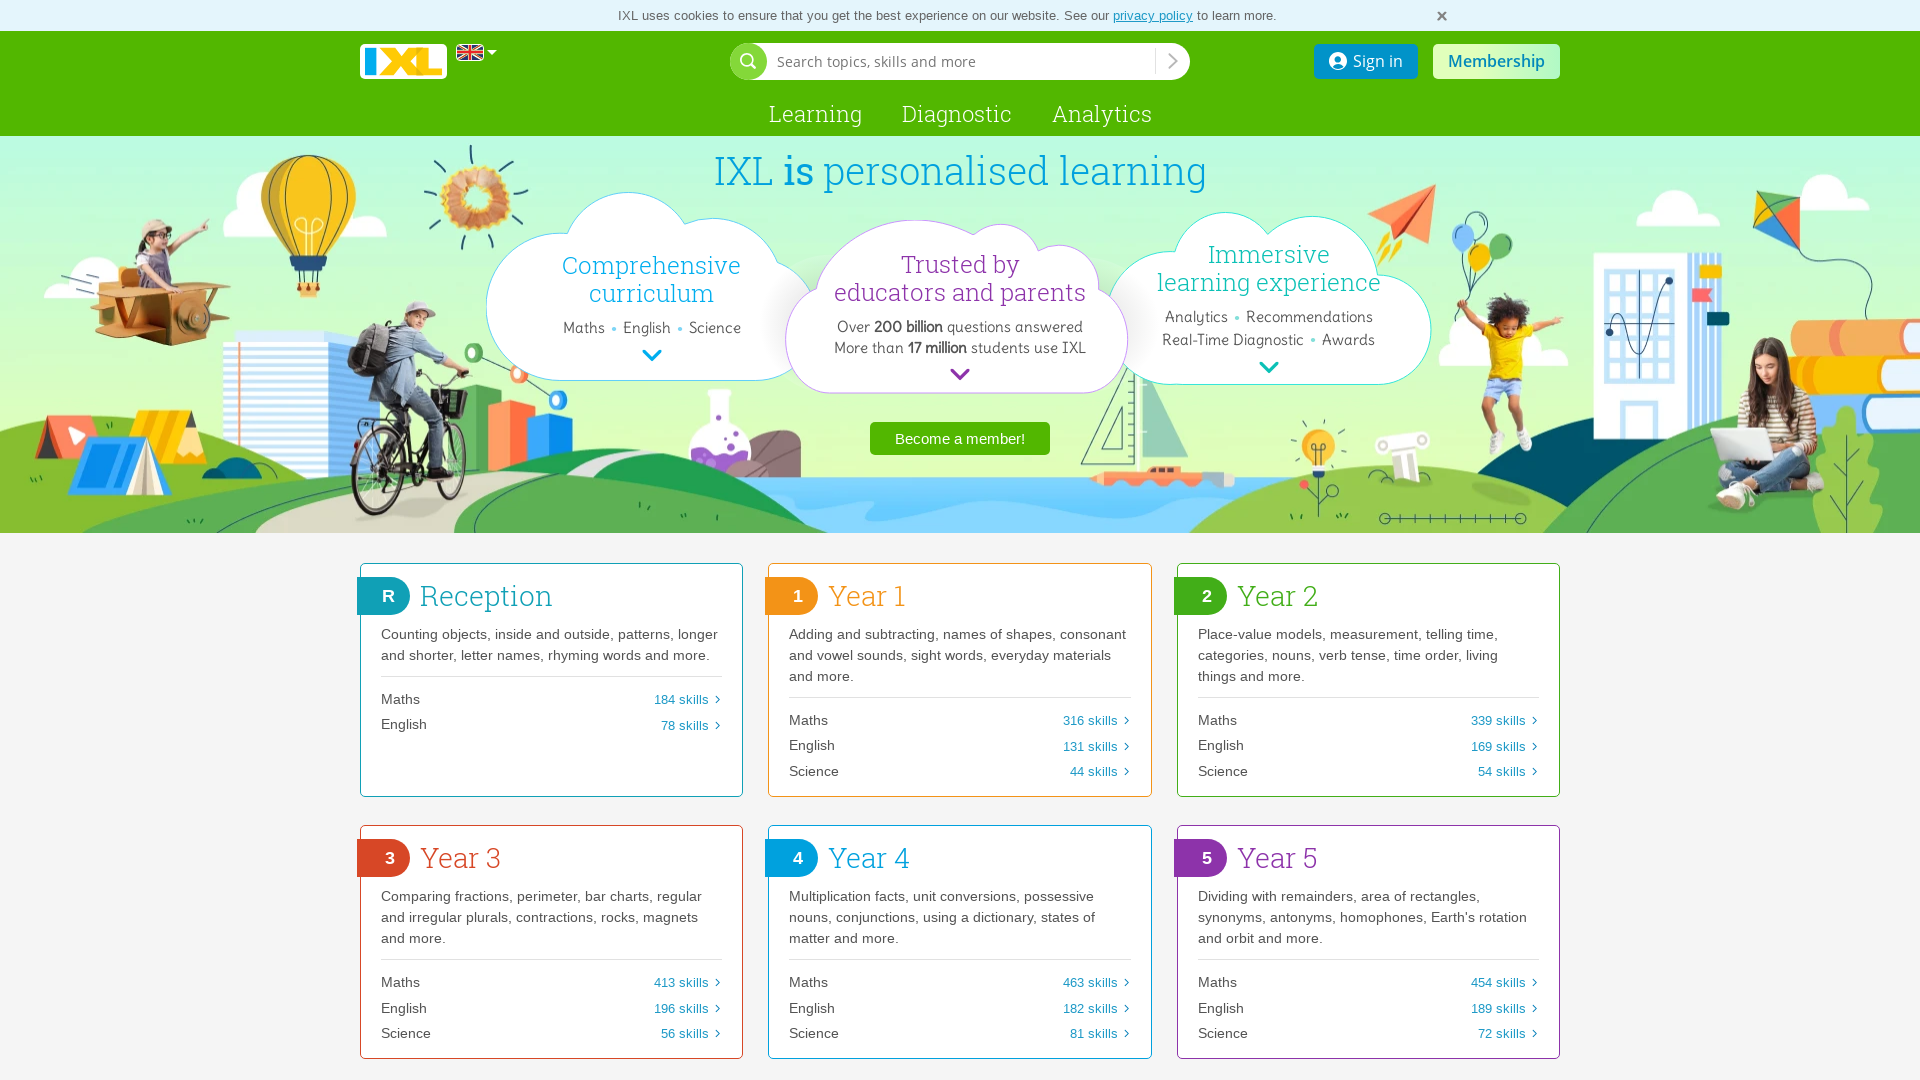

Clicked on the Analytics link in the navigation at (1102, 114) on text=Analytics
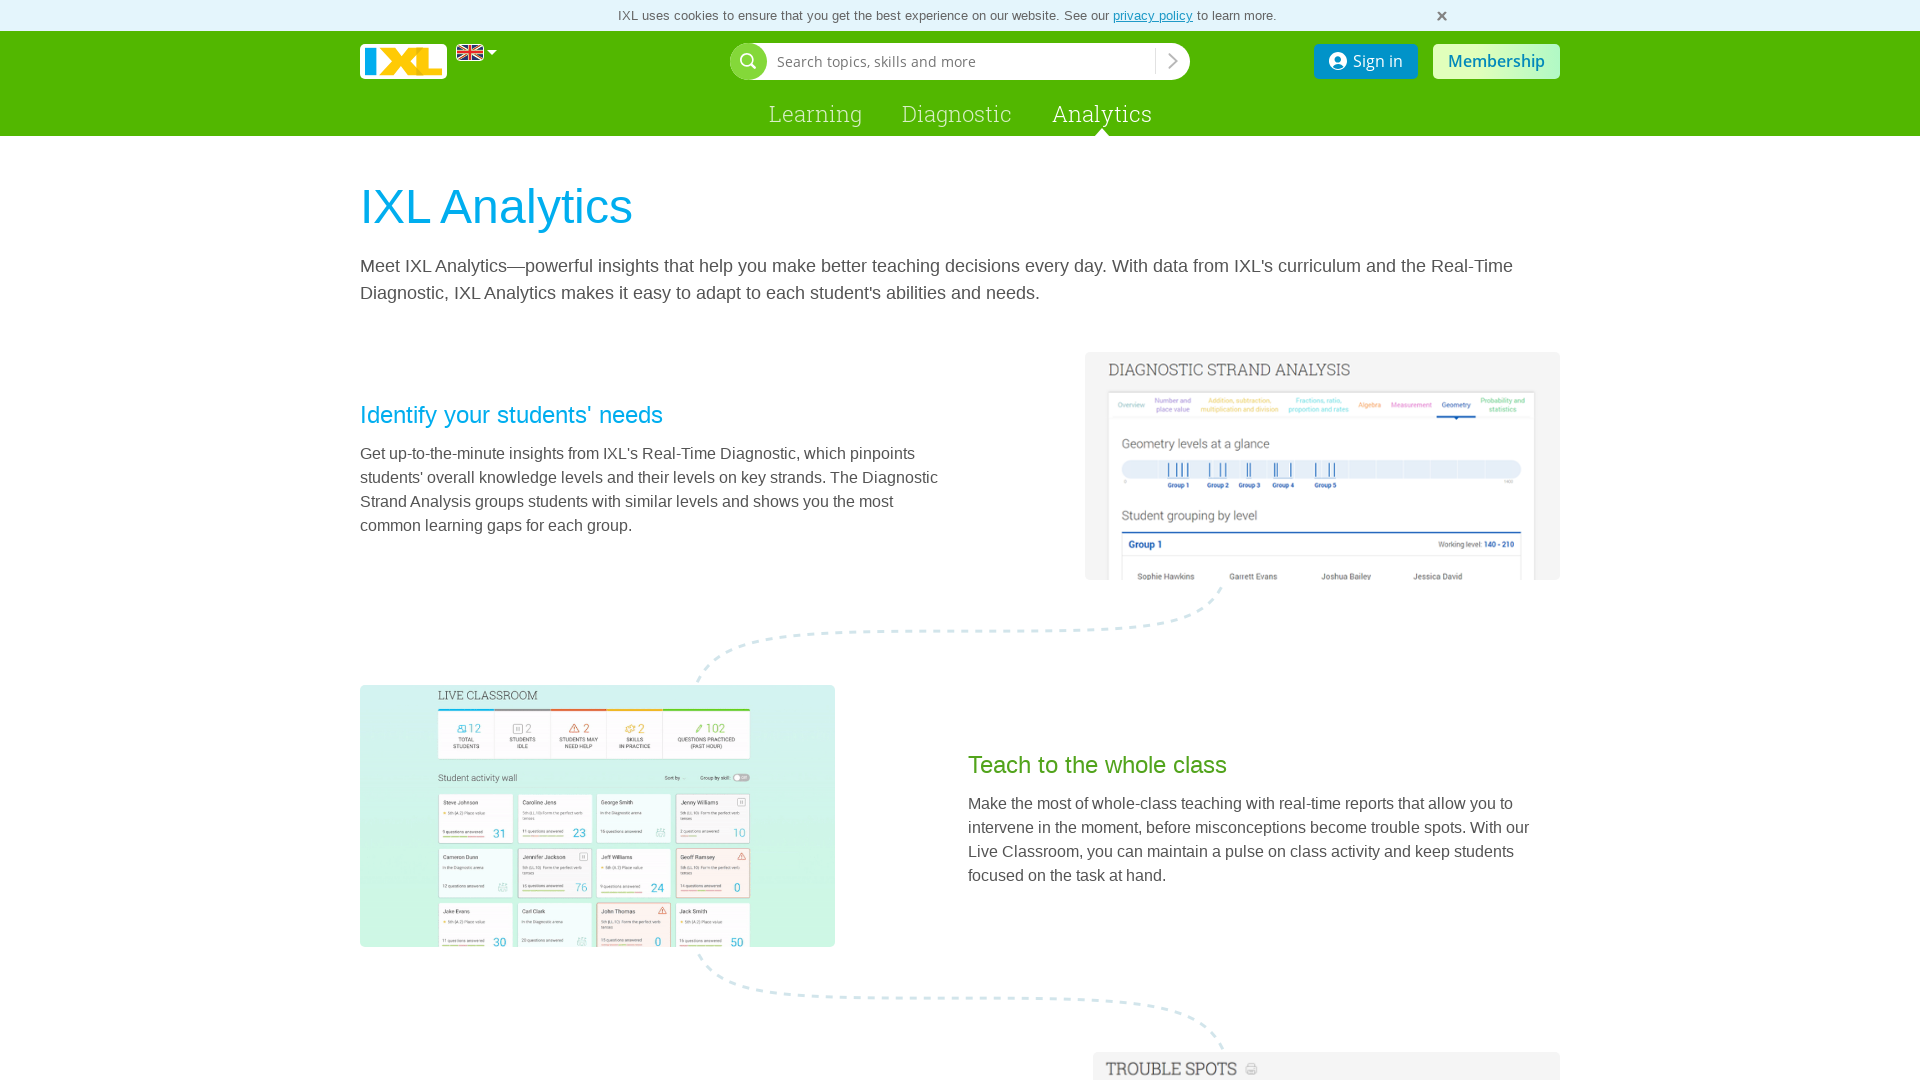

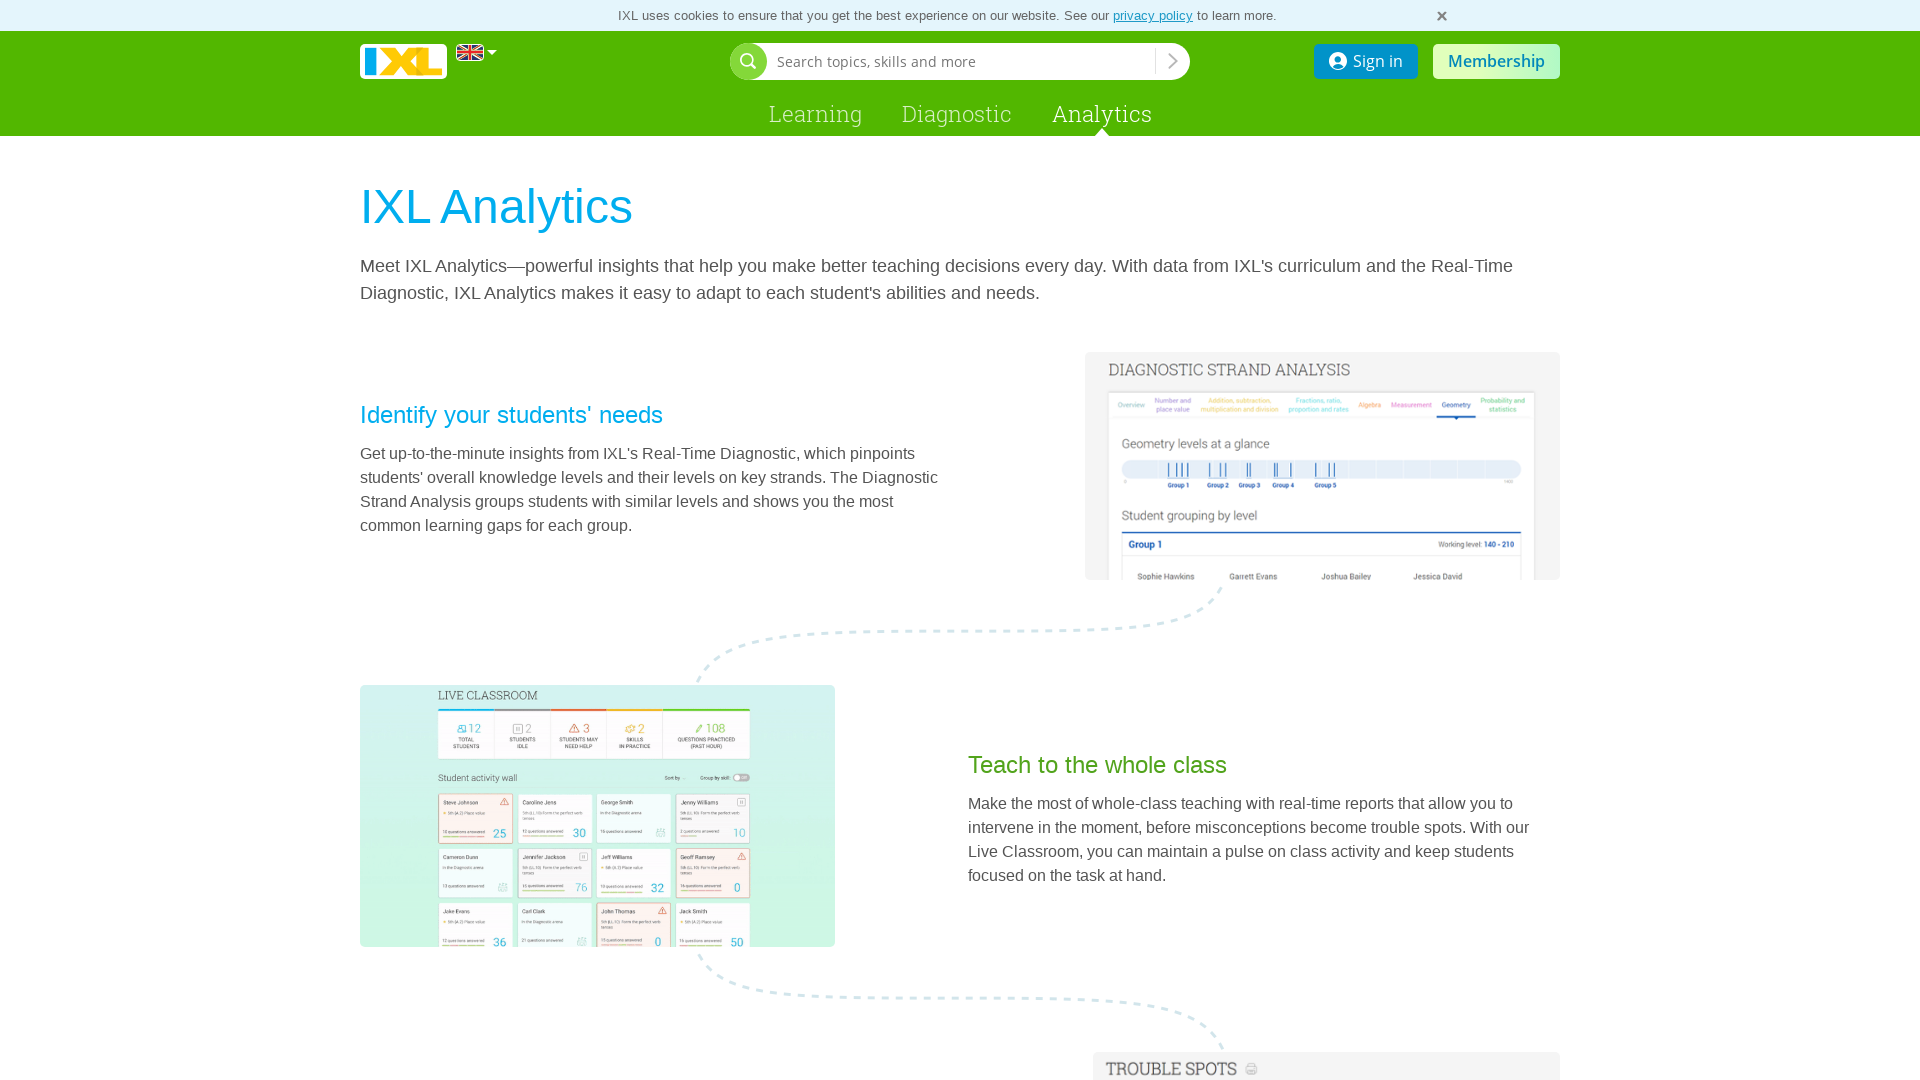